Tests form navigation and filling using TAB key to move between fields on an OpenCart registration form

Starting URL: https://naveenautomationlabs.com/opencart/index.php?route=account/register

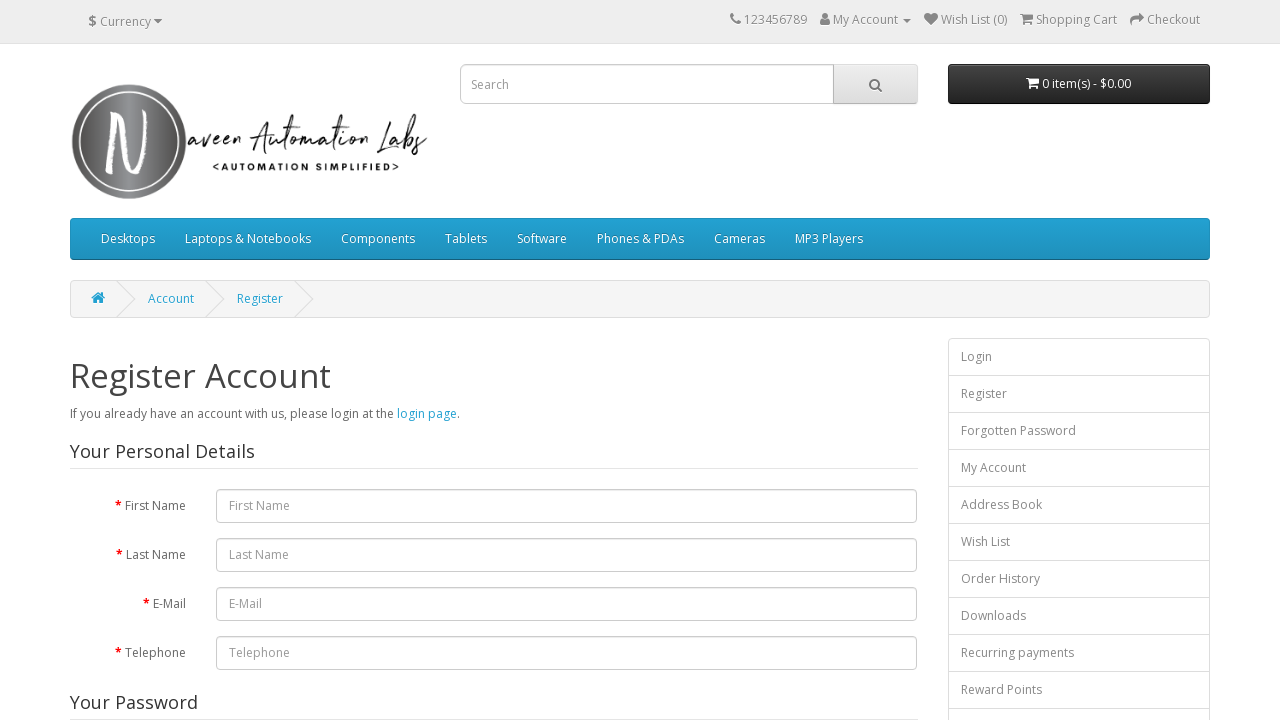

Filled first name field with 'Pooja' on #input-firstname
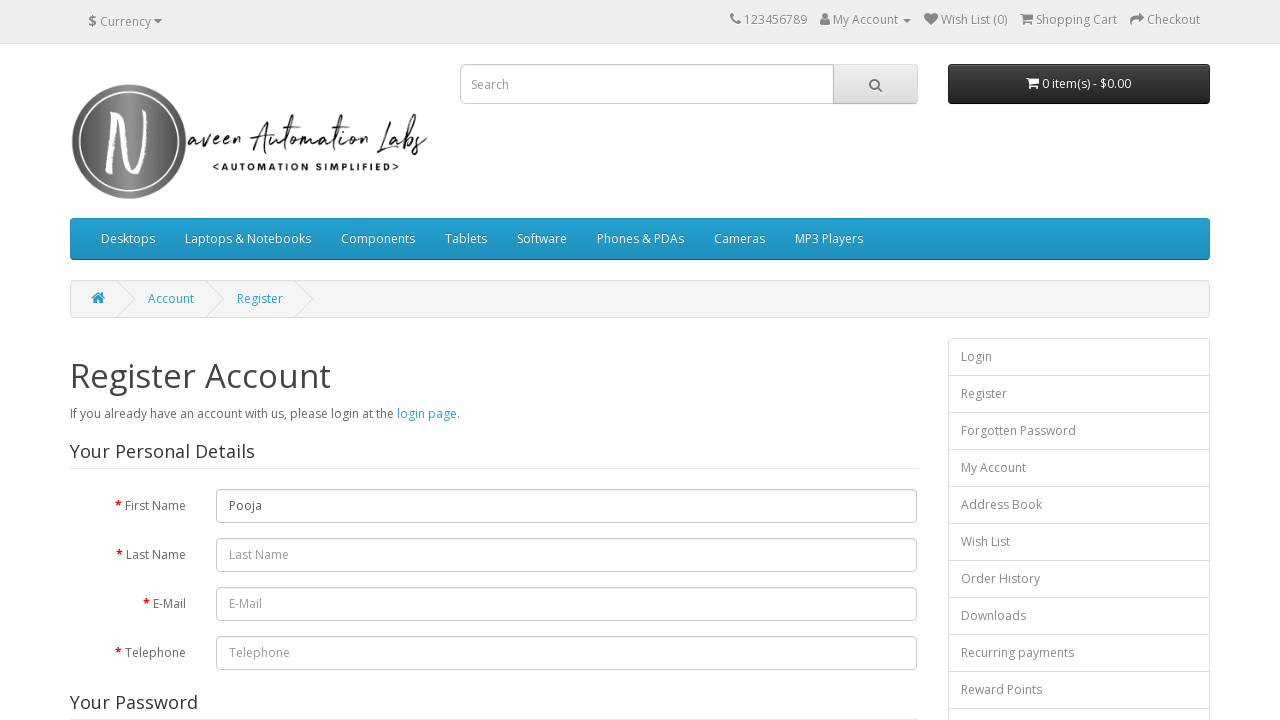

Pressed Tab to move to last name field
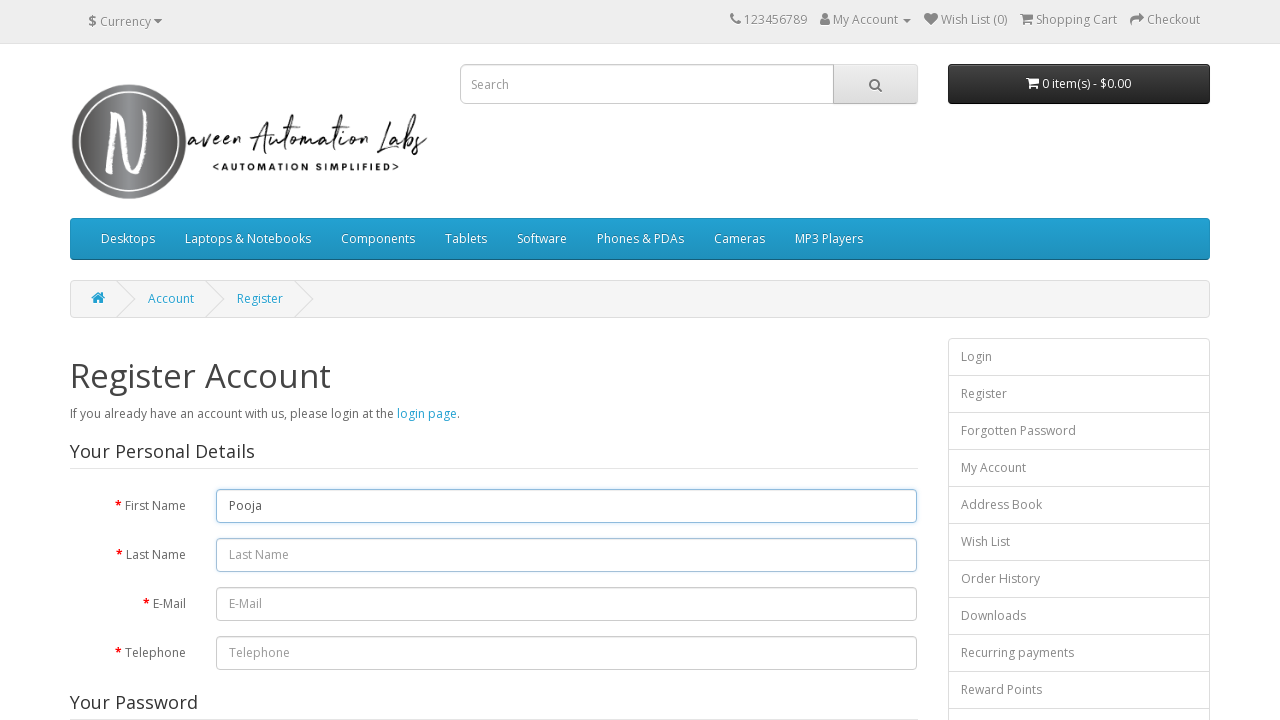

Entered last name 'Hedge'
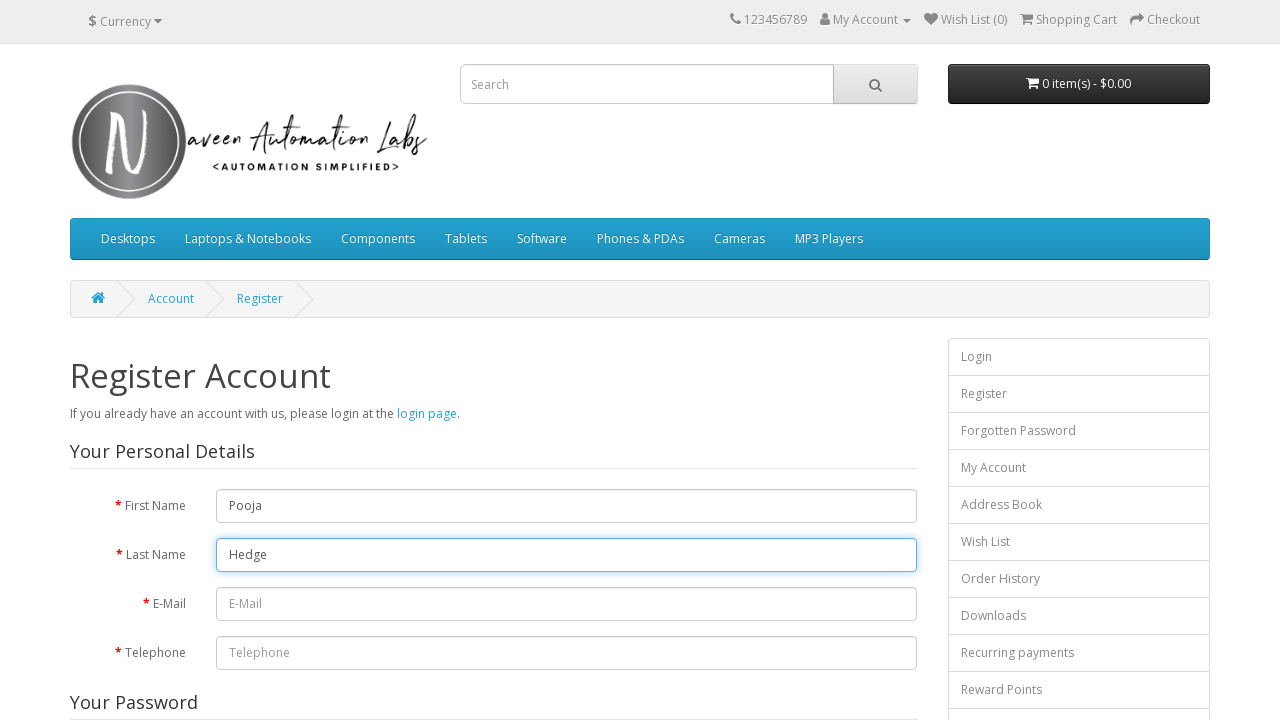

Pressed Tab to move to email field
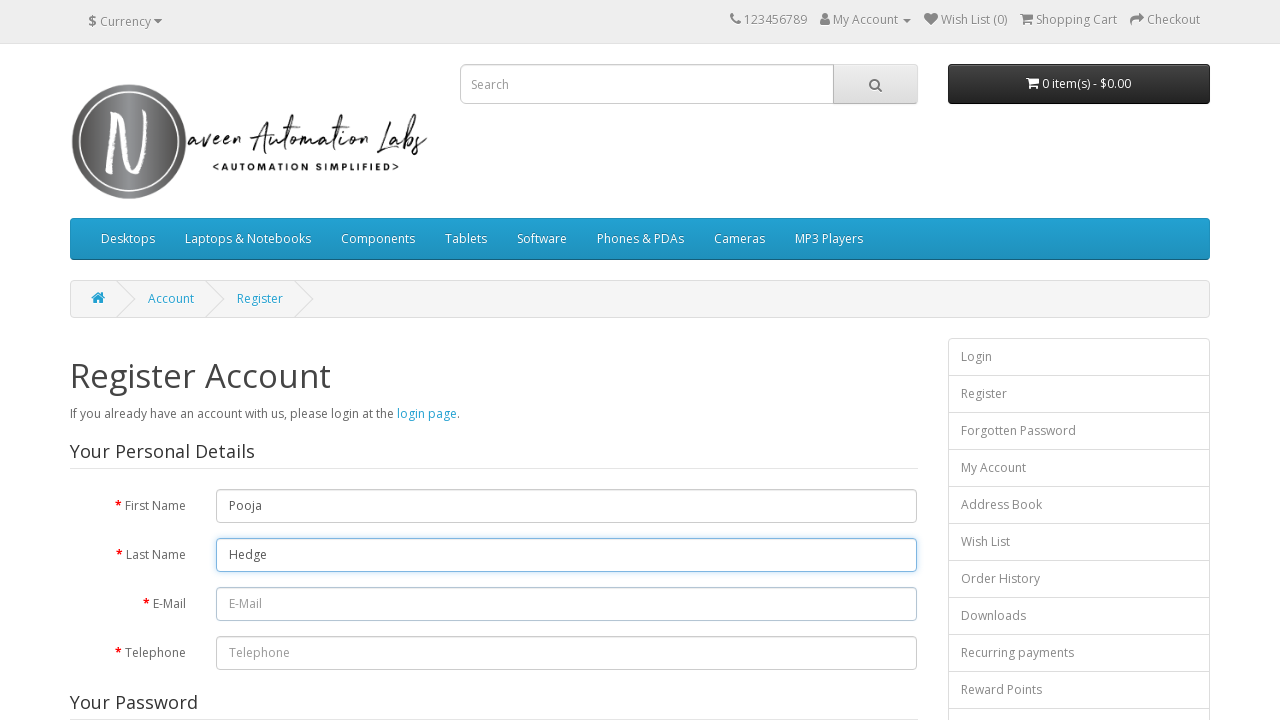

Entered email 'testuser@example.com'
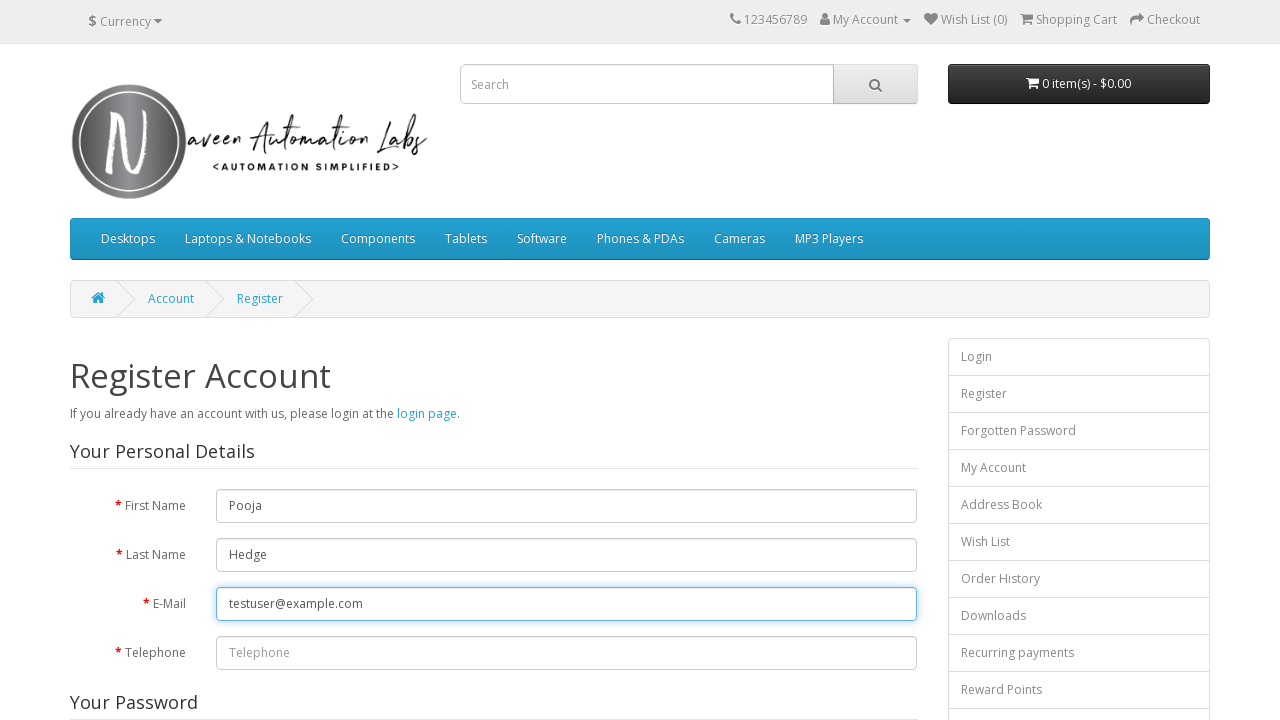

Pressed Tab to move to telephone field
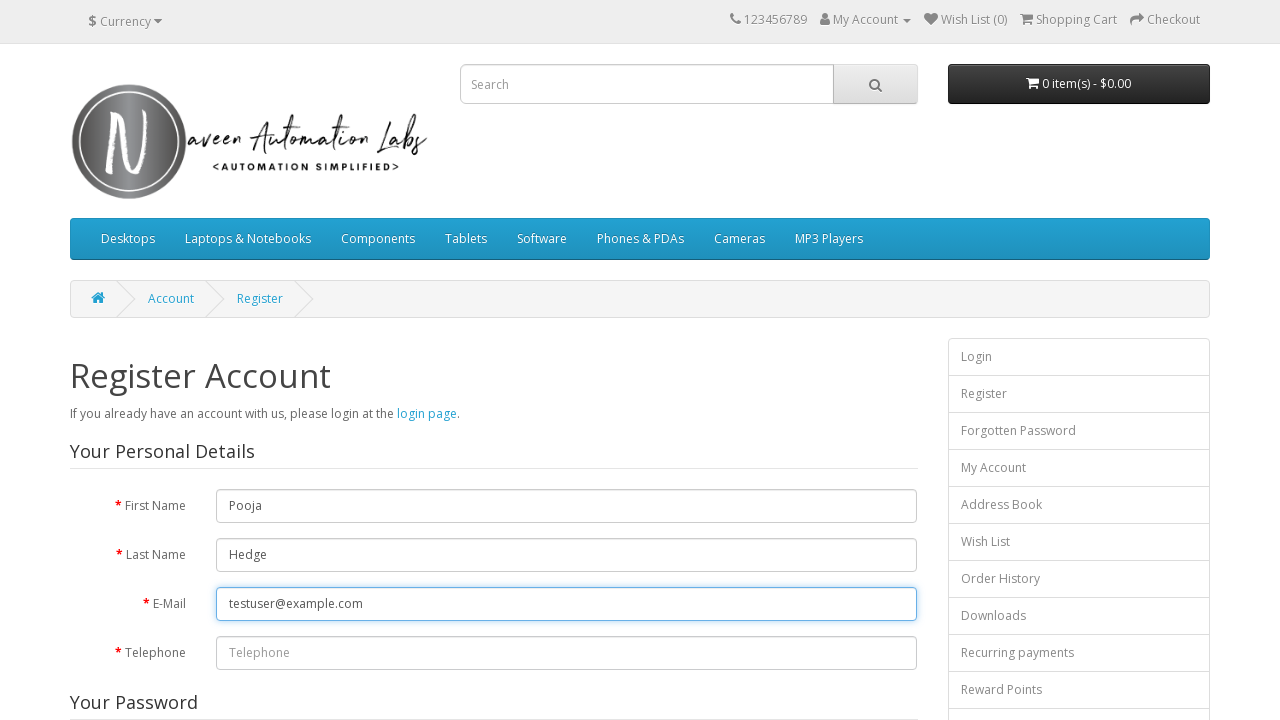

Entered telephone number '9166573423'
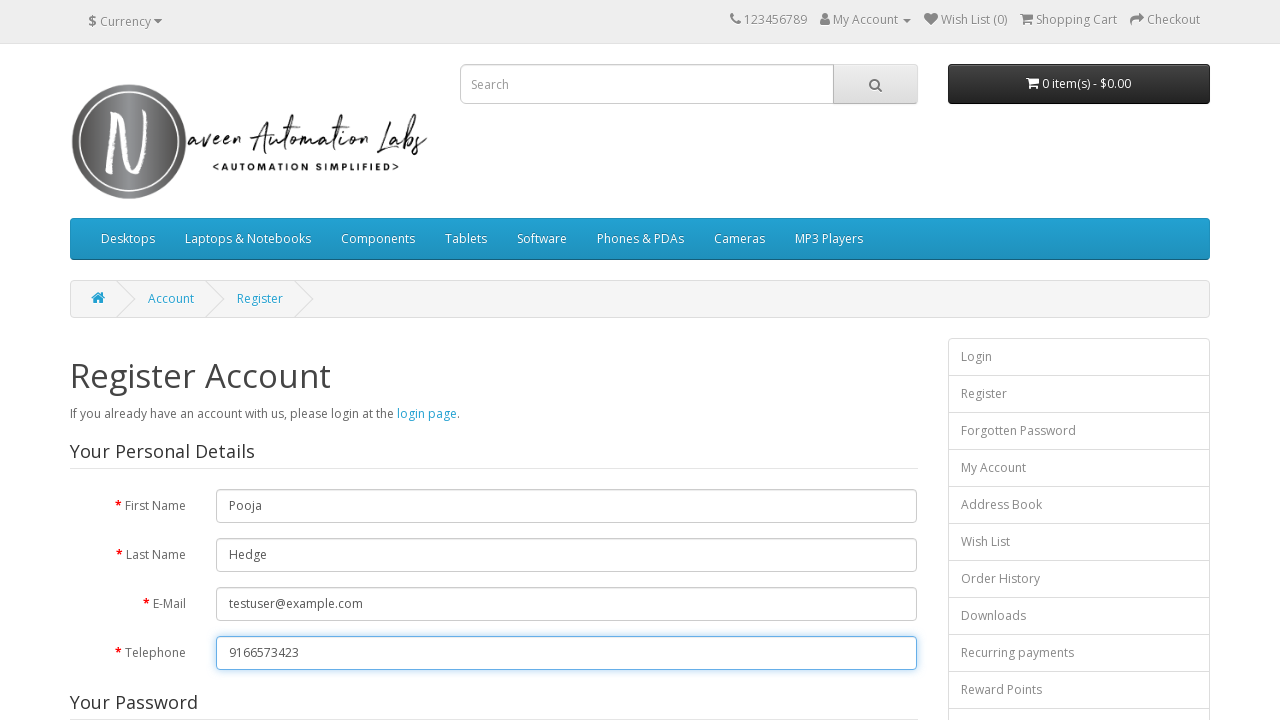

Pressed Tab to move to password field
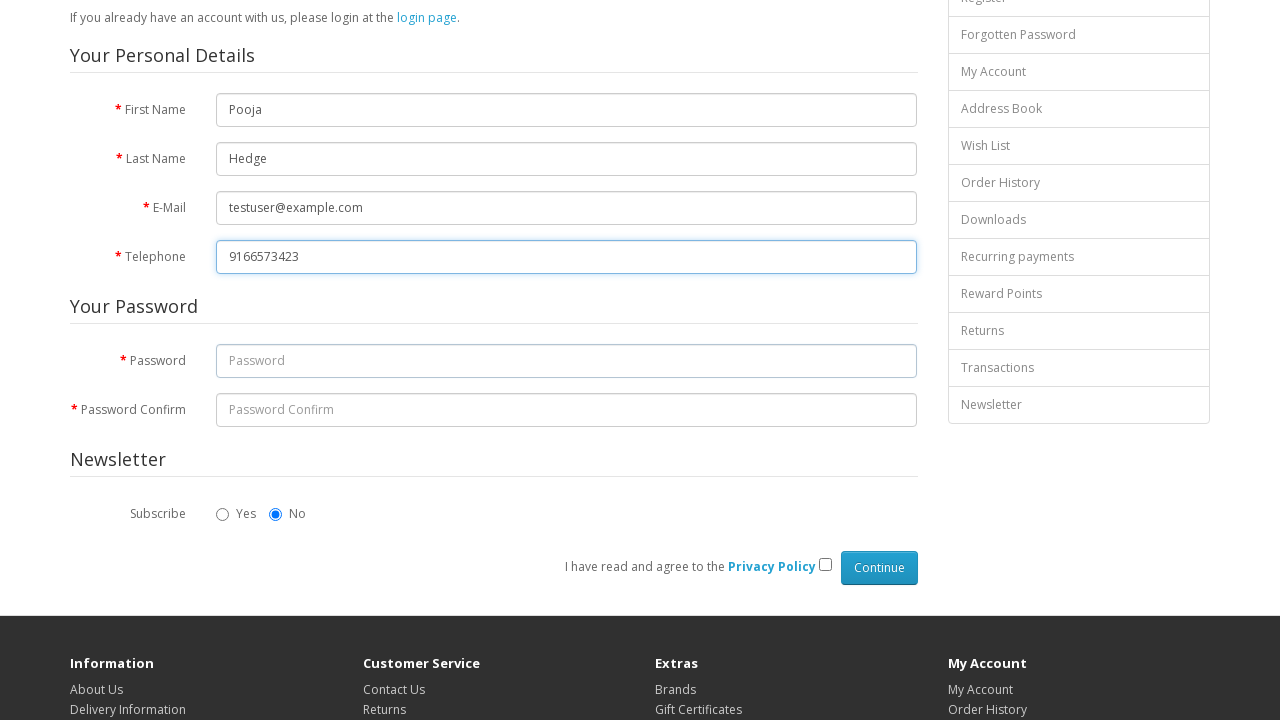

Entered password 'pooja@123'
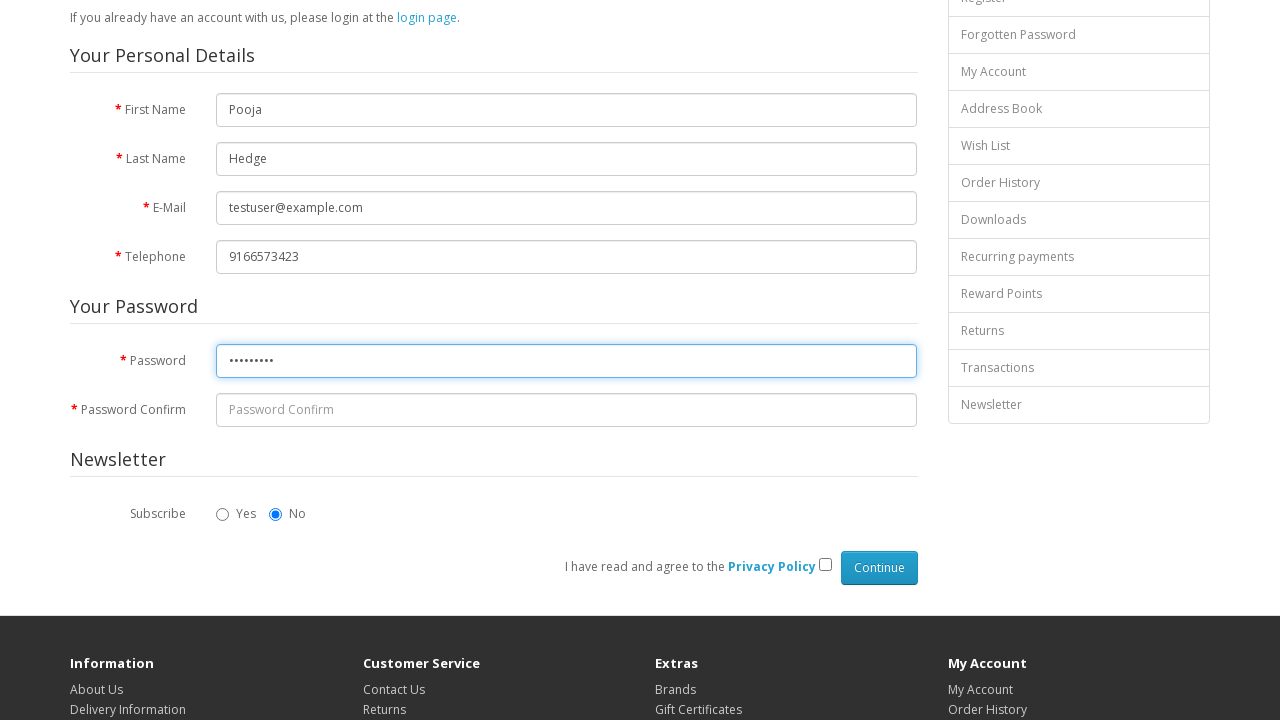

Pressed Tab to move to password confirm field
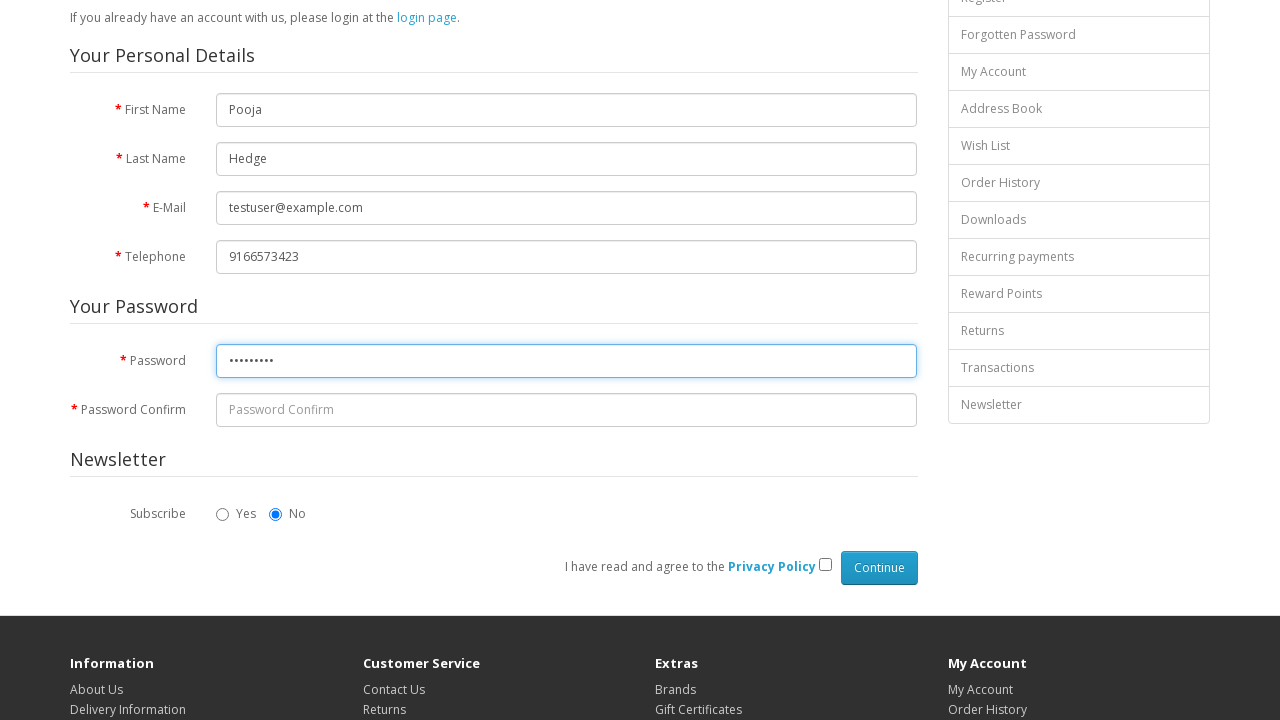

Entered password confirmation 'pooja@123'
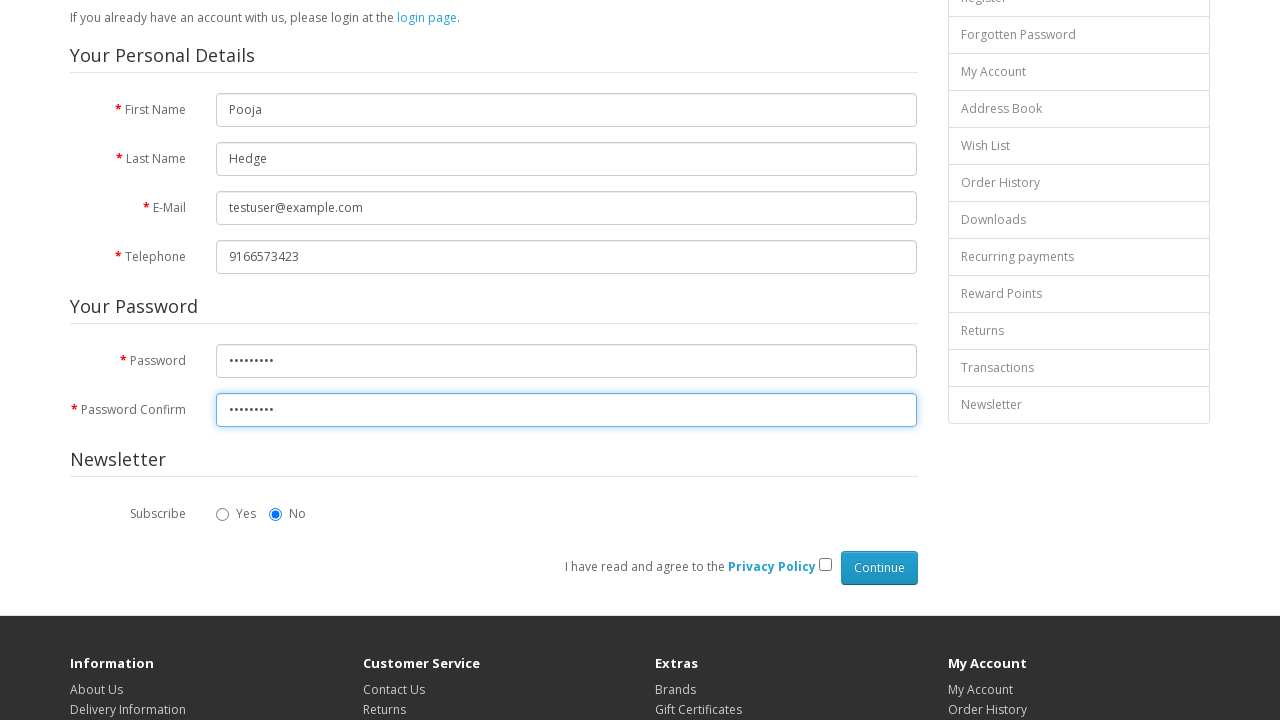

Pressed Tab to move through form elements
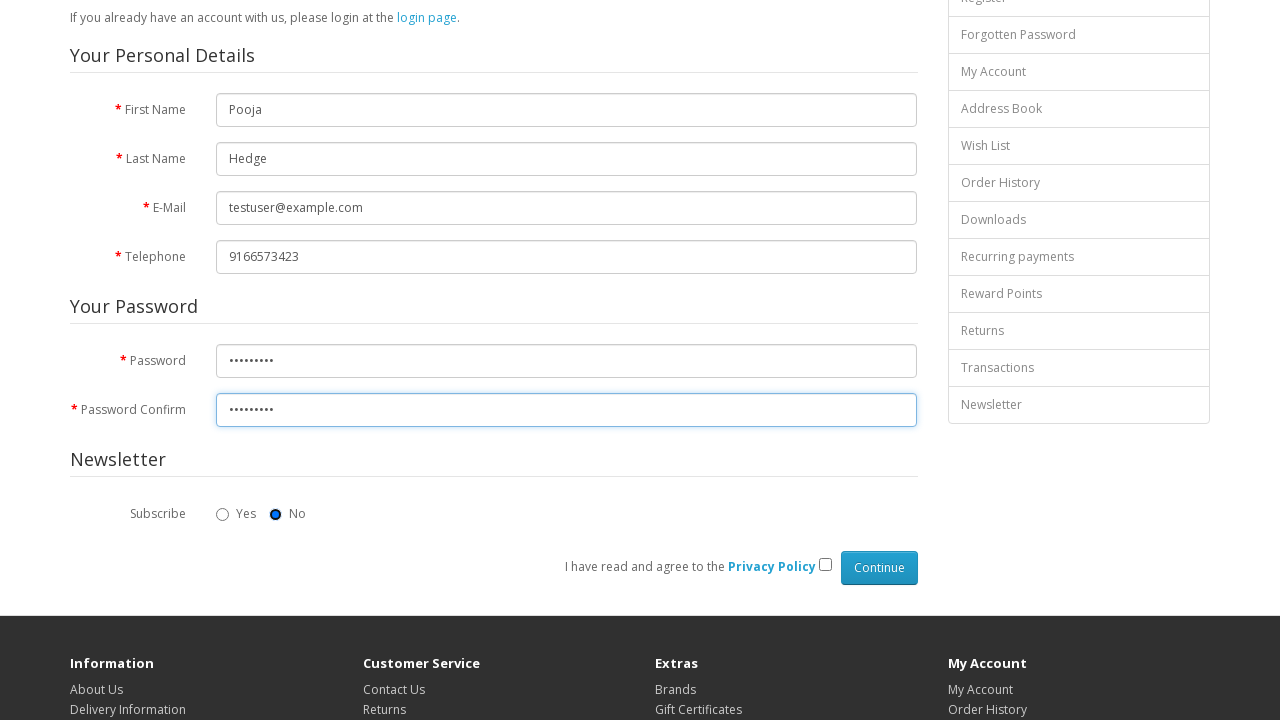

Pressed Tab to move through form elements
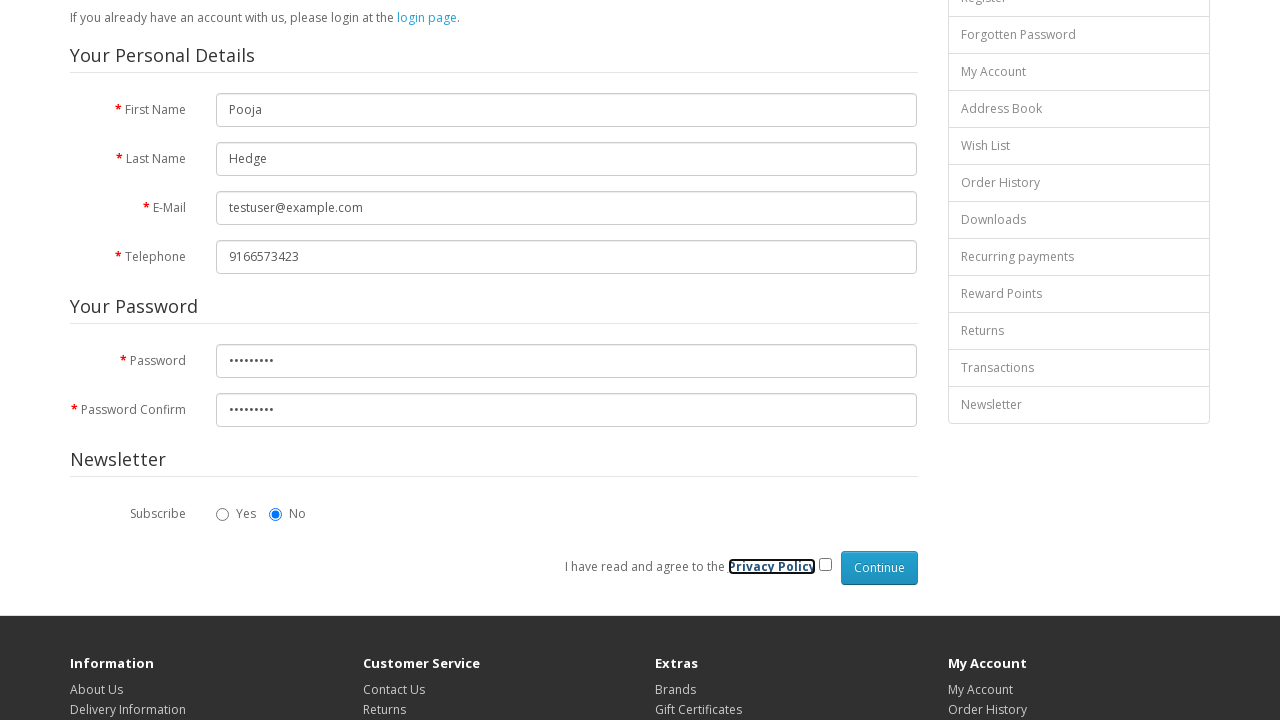

Pressed Tab to move to privacy policy checkbox
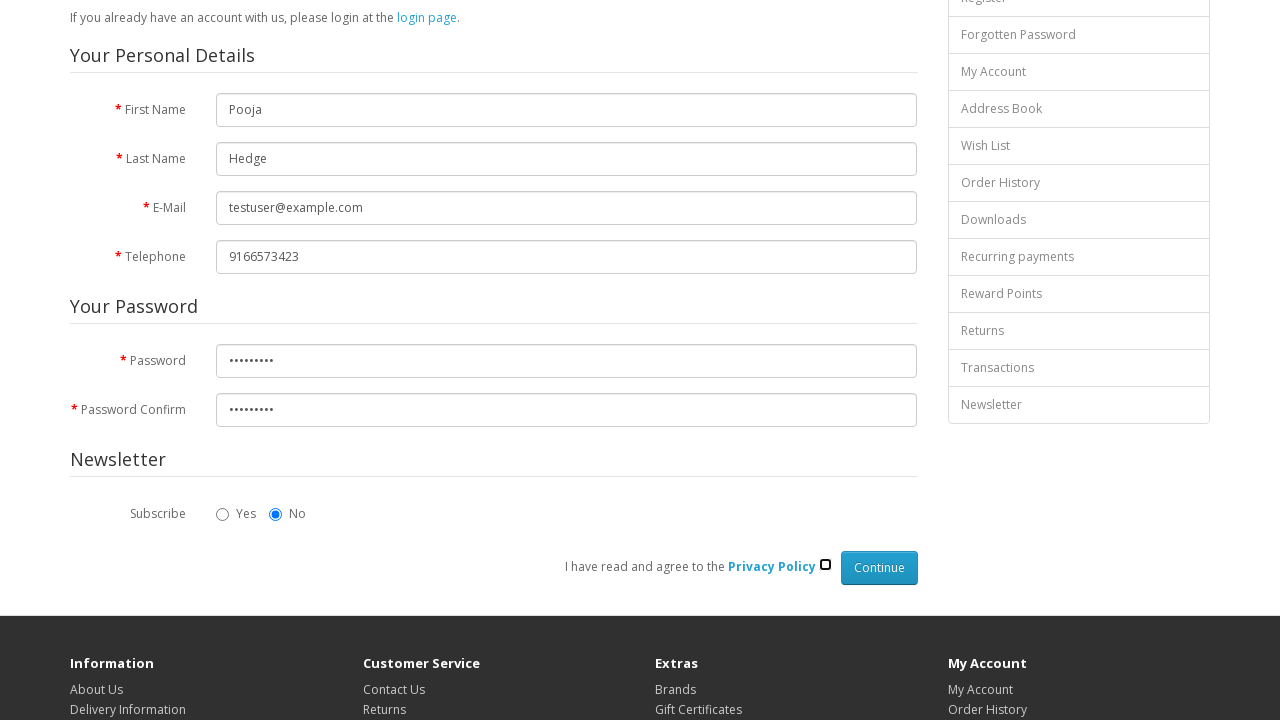

Pressed Space to select privacy policy checkbox
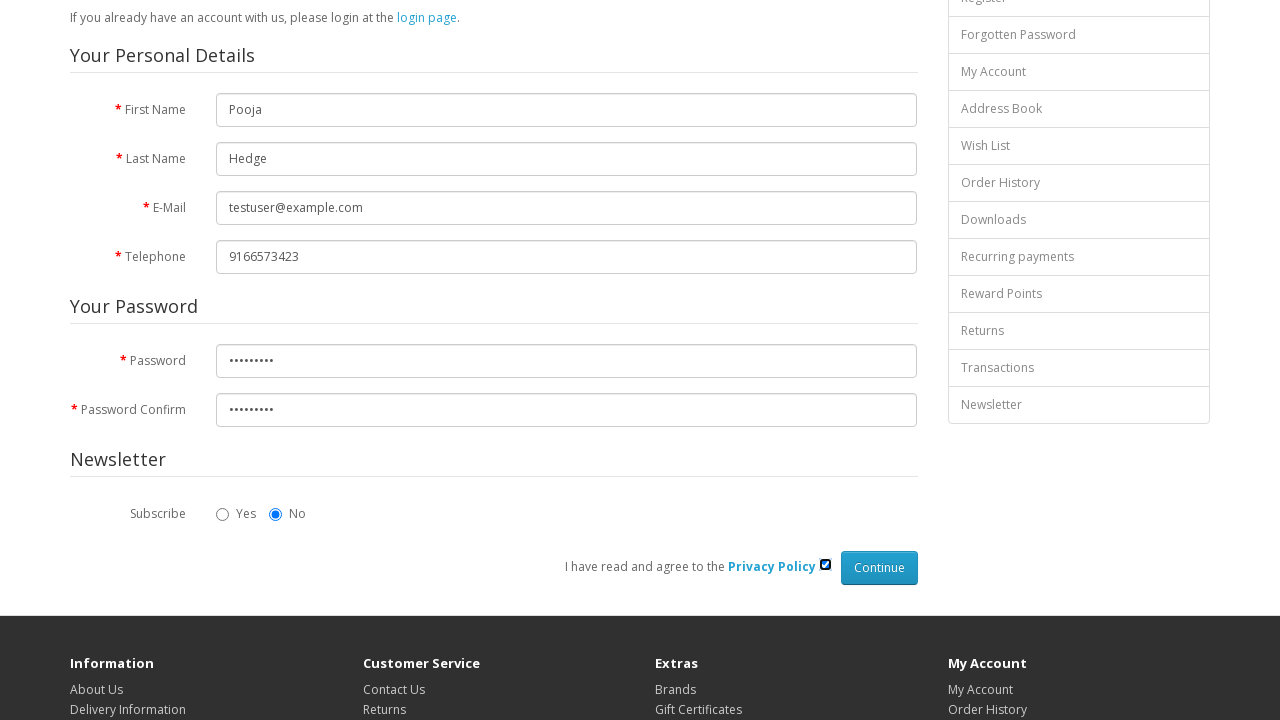

Pressed Tab to move to continue button
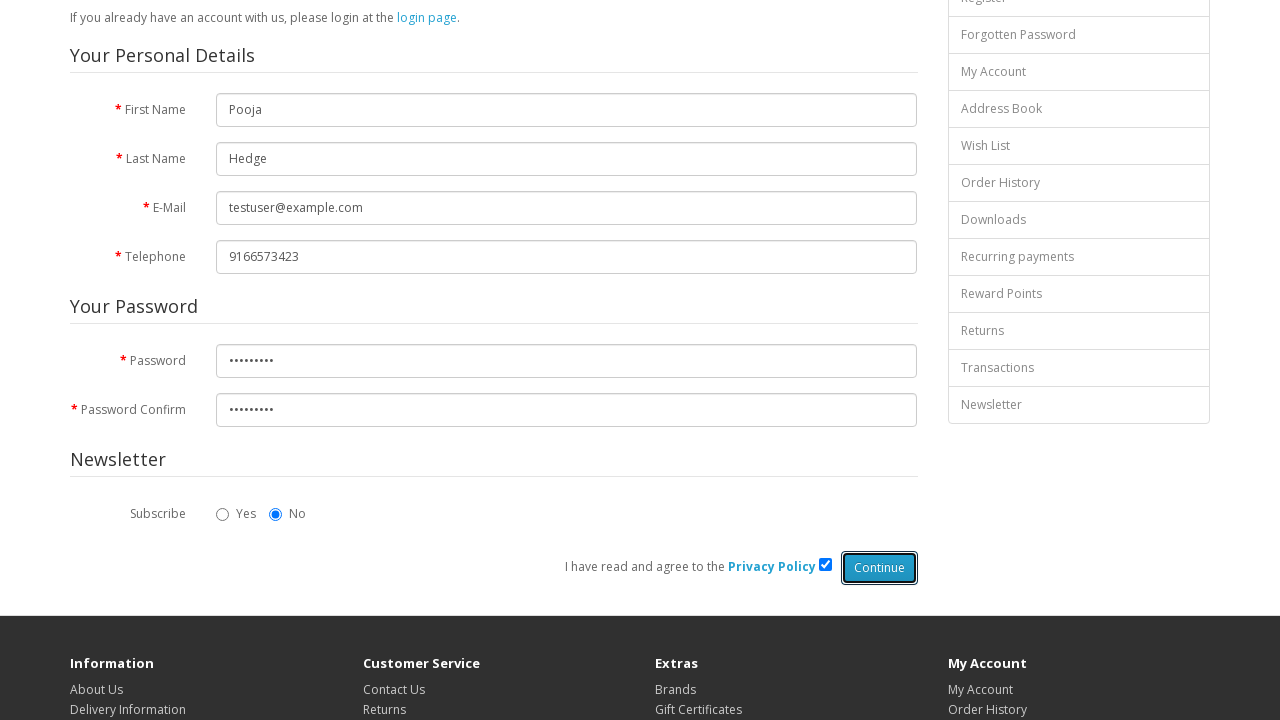

Pressed Enter to submit the registration form
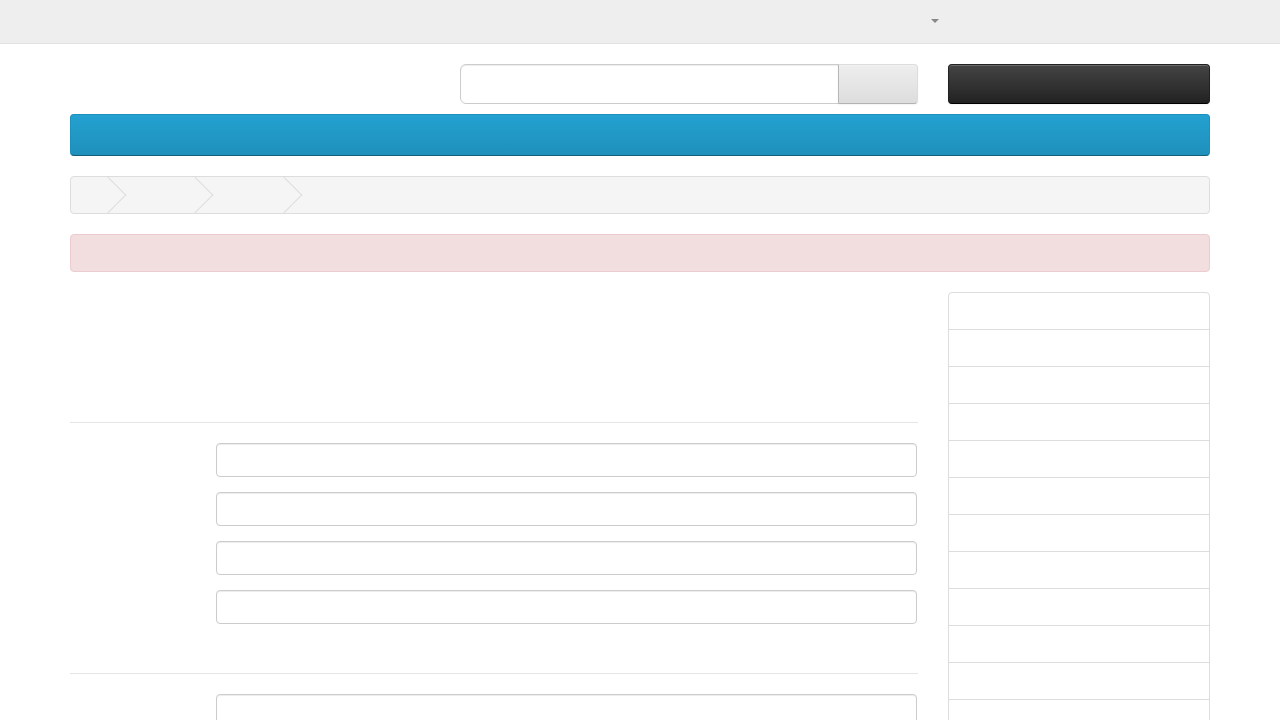

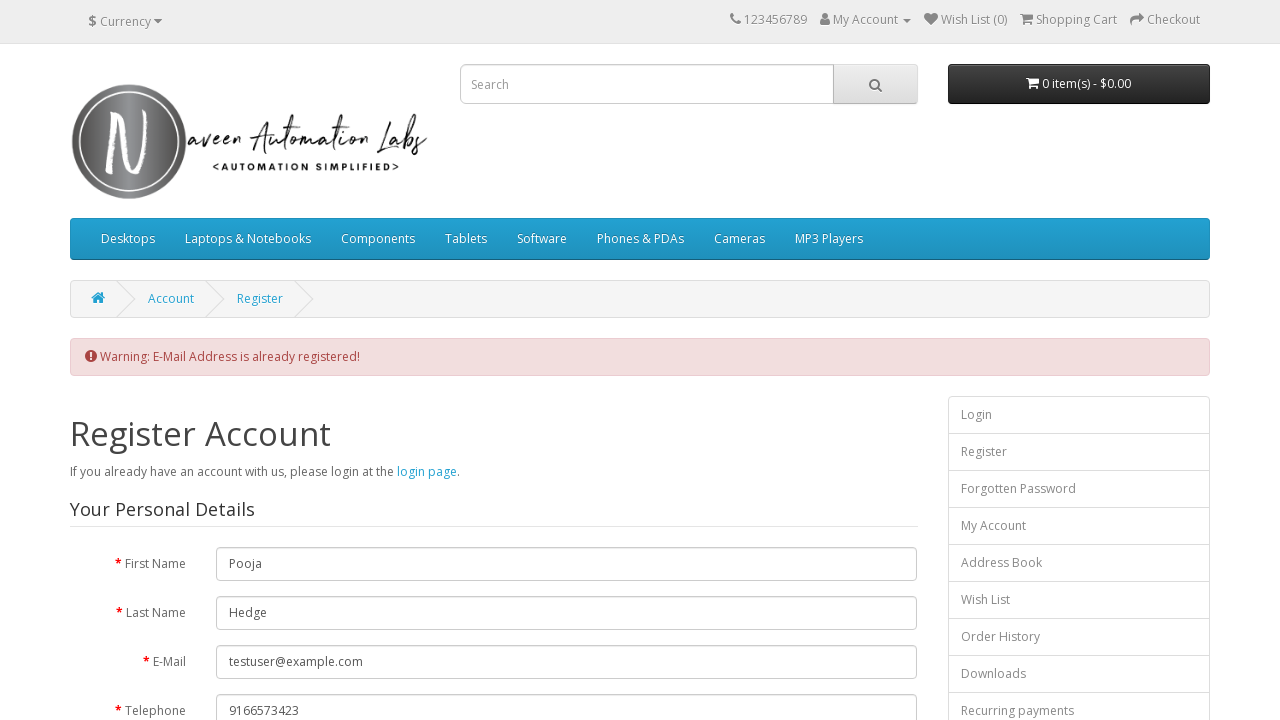